Opens a new tab and switches between tabs to verify content

Starting URL: https://demoqa.com/browser-windows

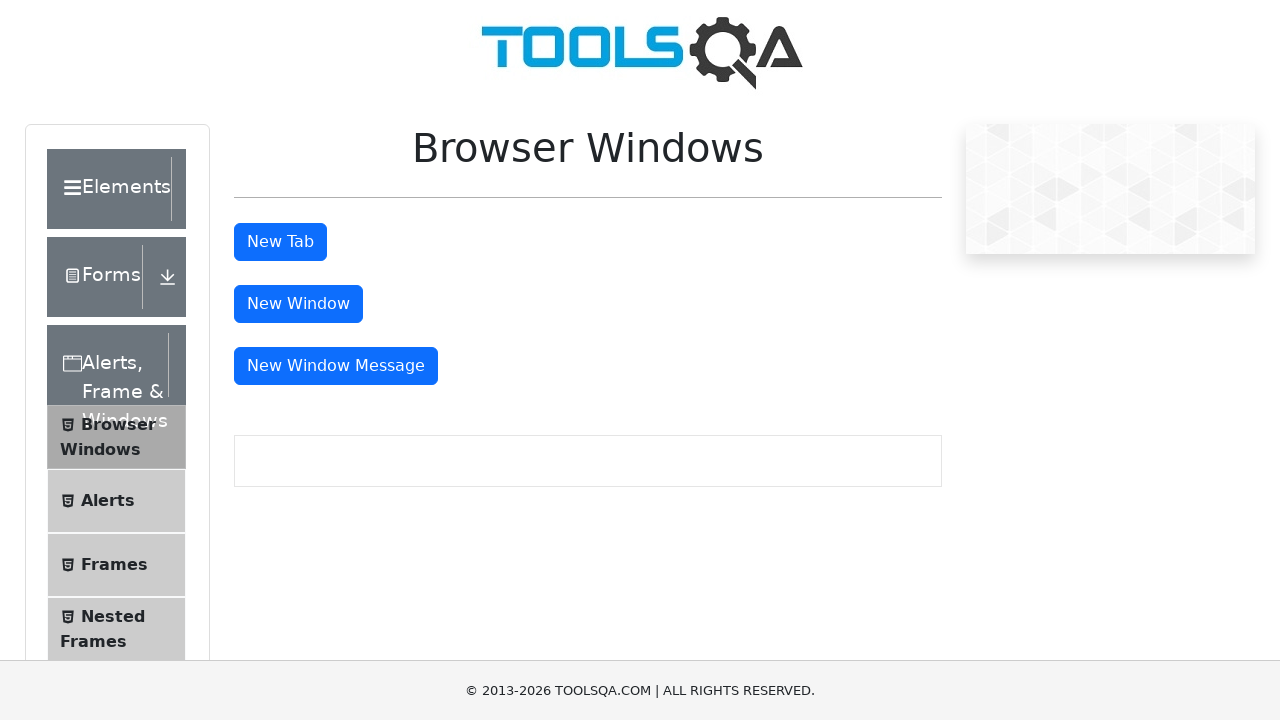

Clicked button to open new tab at (280, 242) on #tabButton
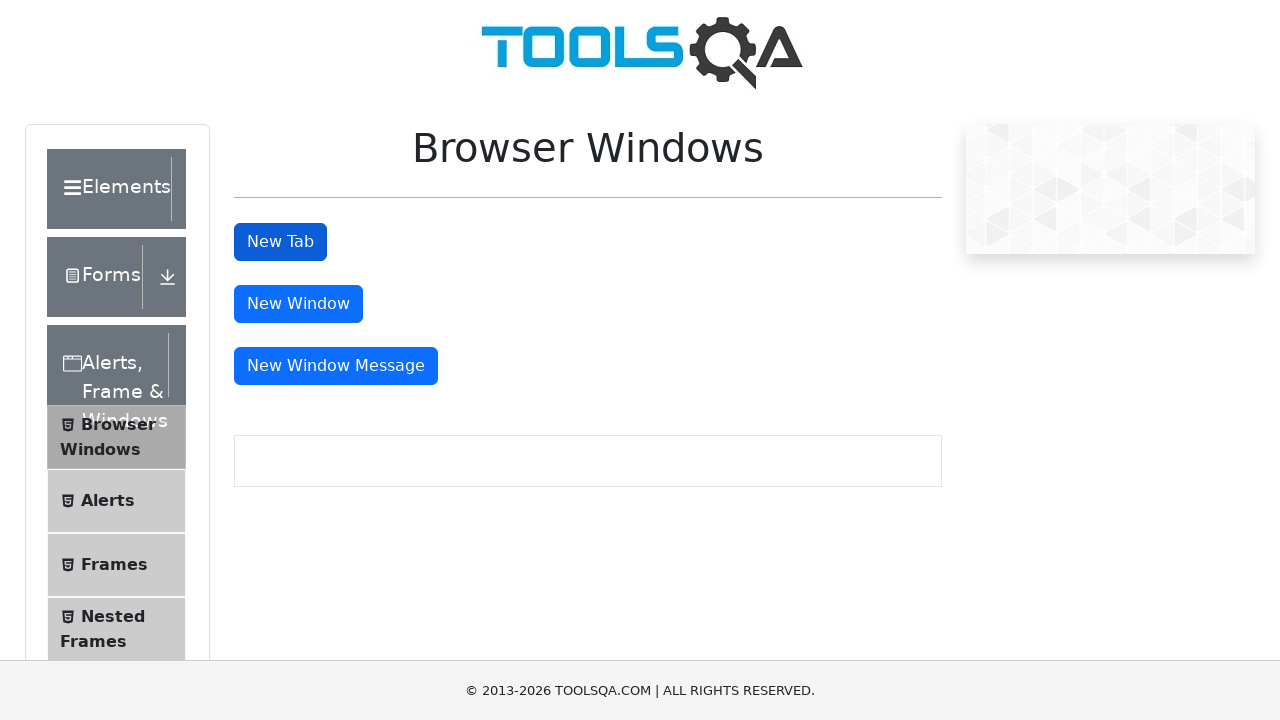

New tab opened and captured
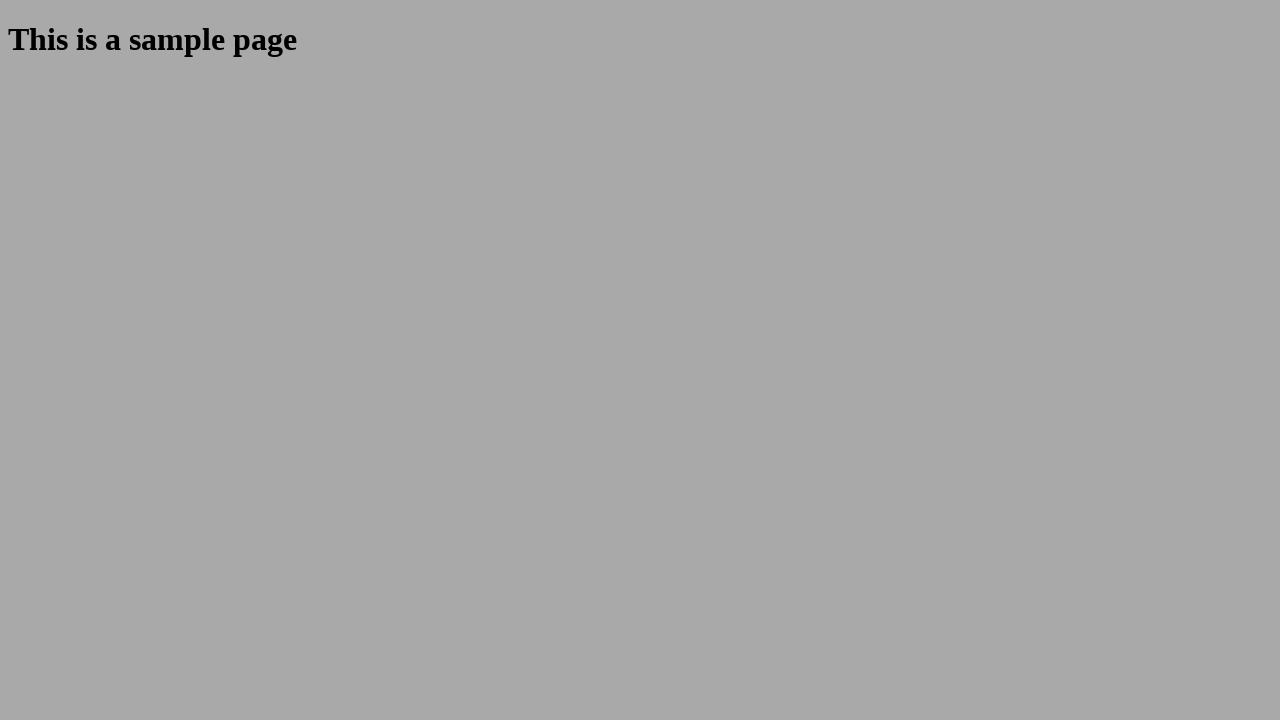

New tab page loaded completely
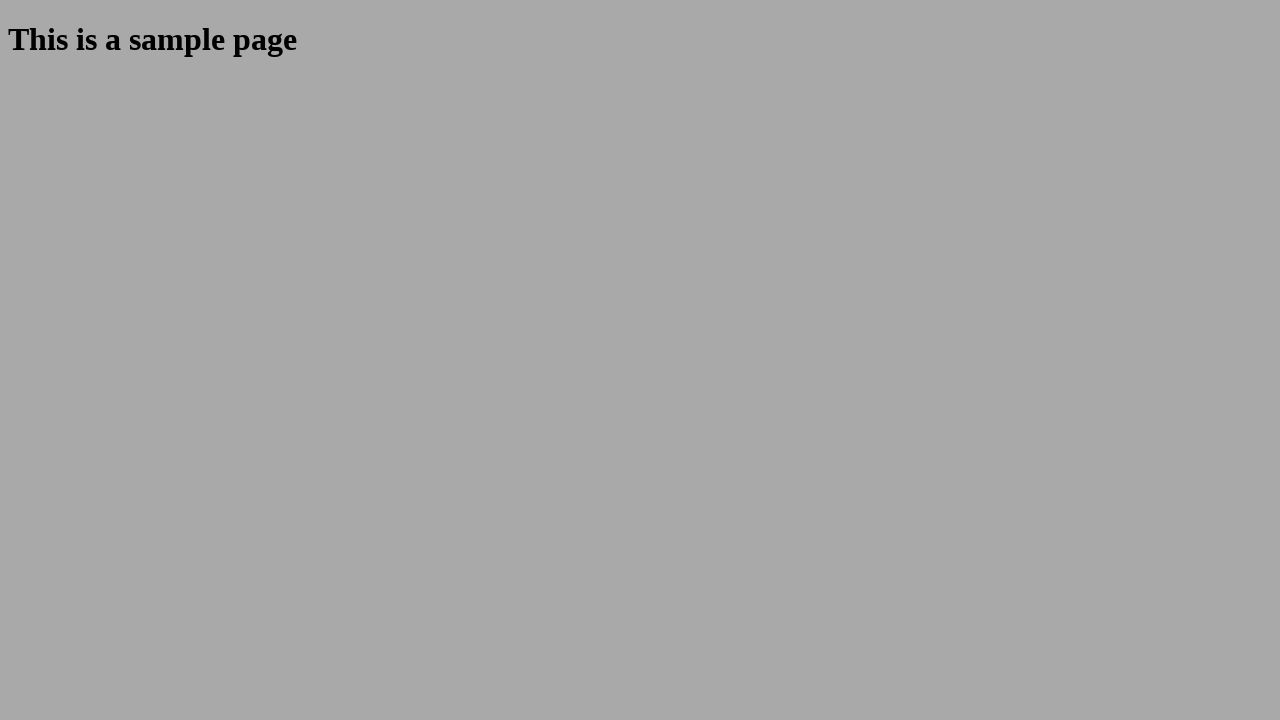

Retrieved heading text from new tab: 'This is a sample page'
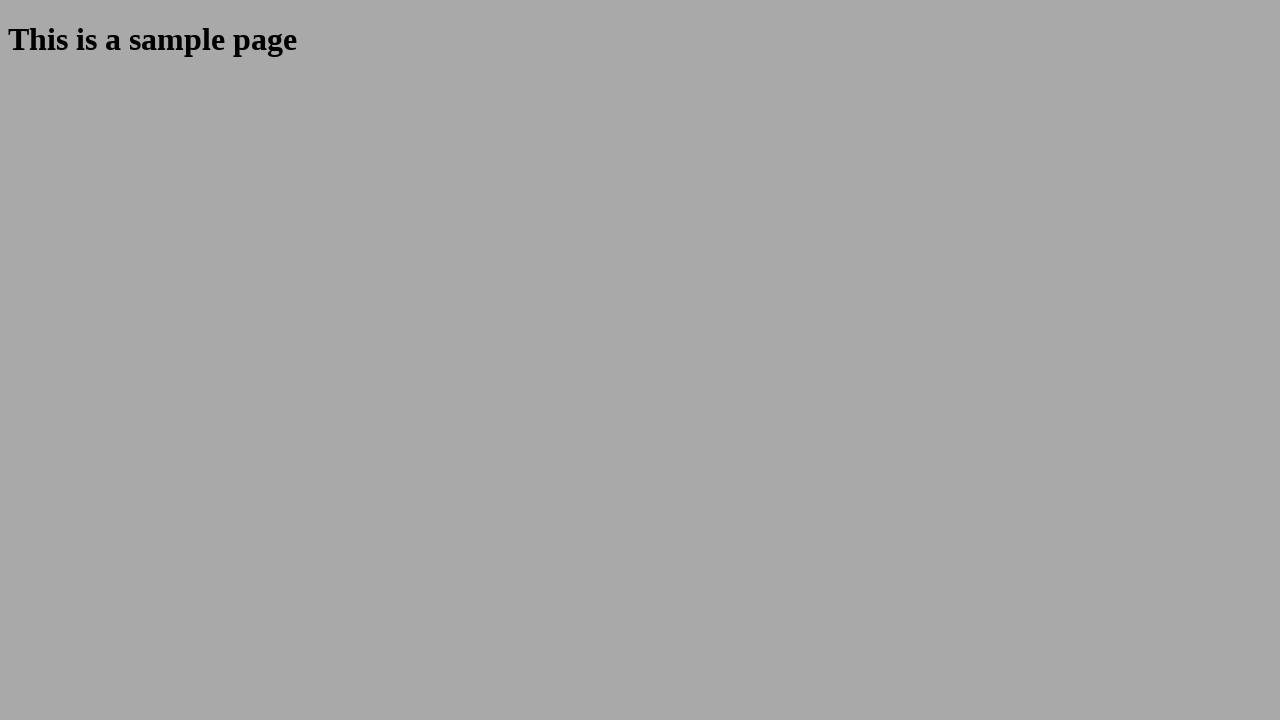

Closed new tab
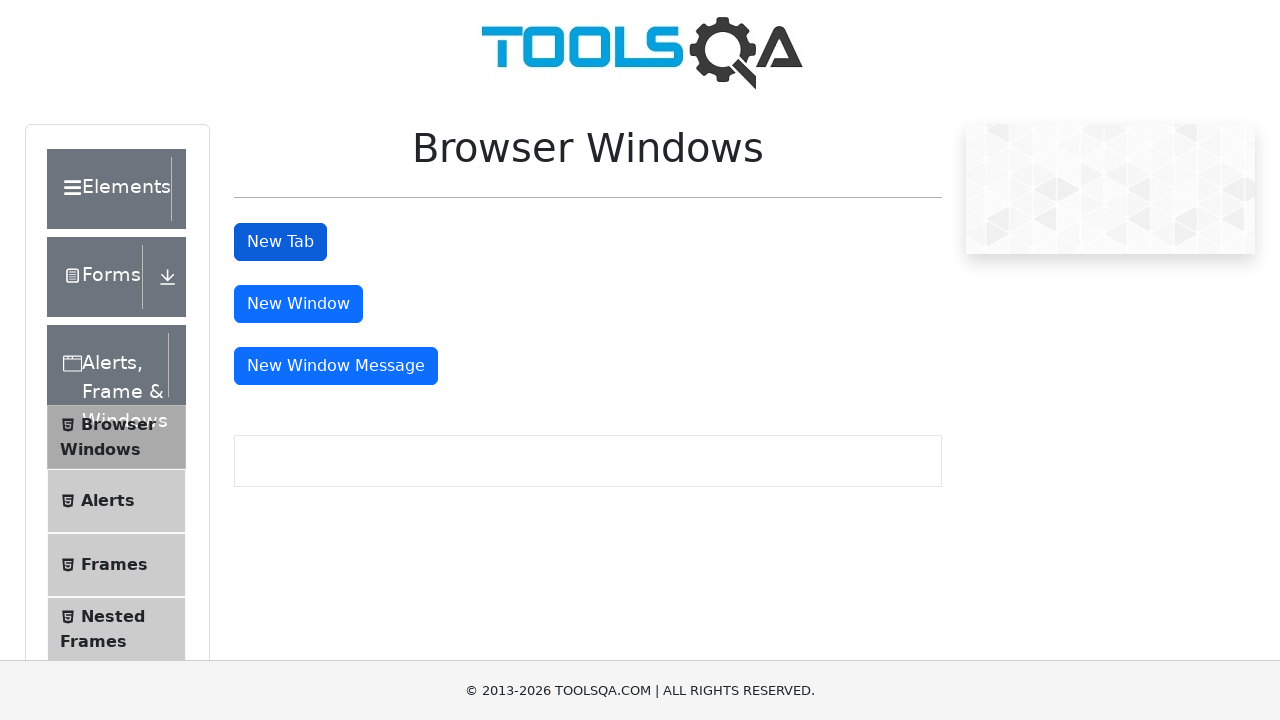

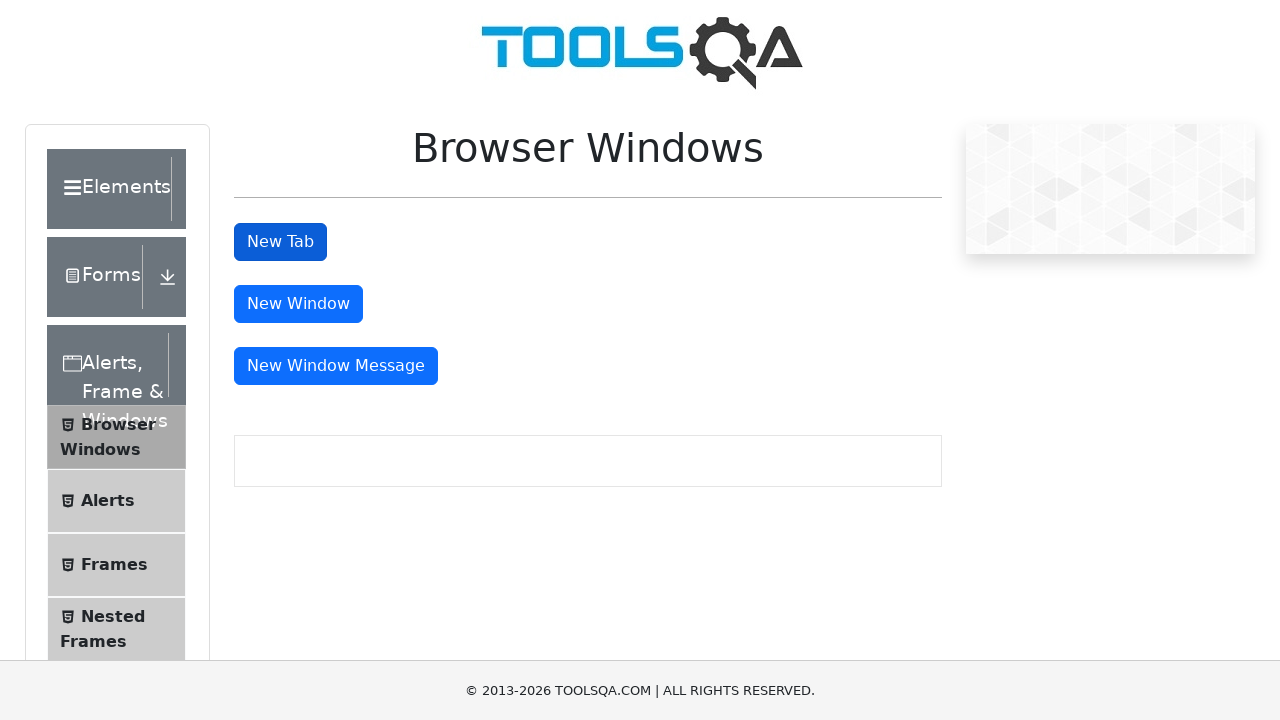